Navigates to the Omayo blog test page and clicks the Login button

Starting URL: http://omayo.blogspot.com/

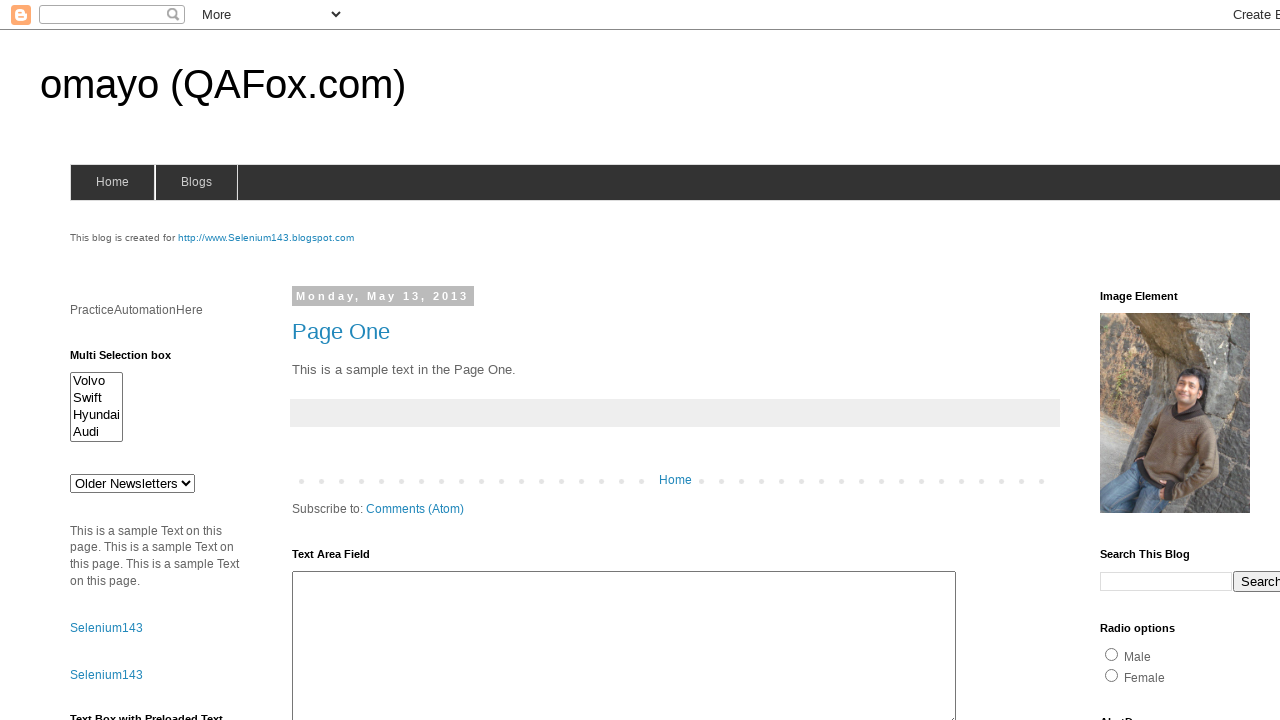

Navigated to Omayo blog test page
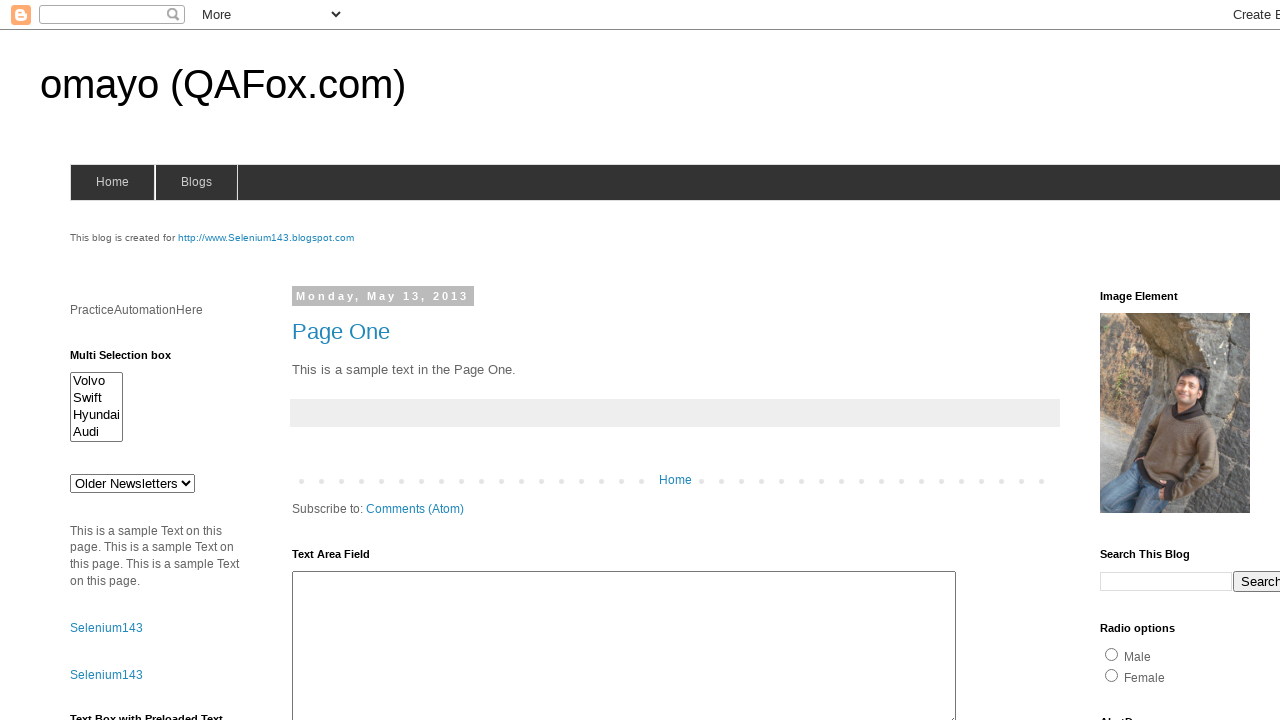

Clicked the Login button using CSS selector at (316, 361) on button[value='LogIn']
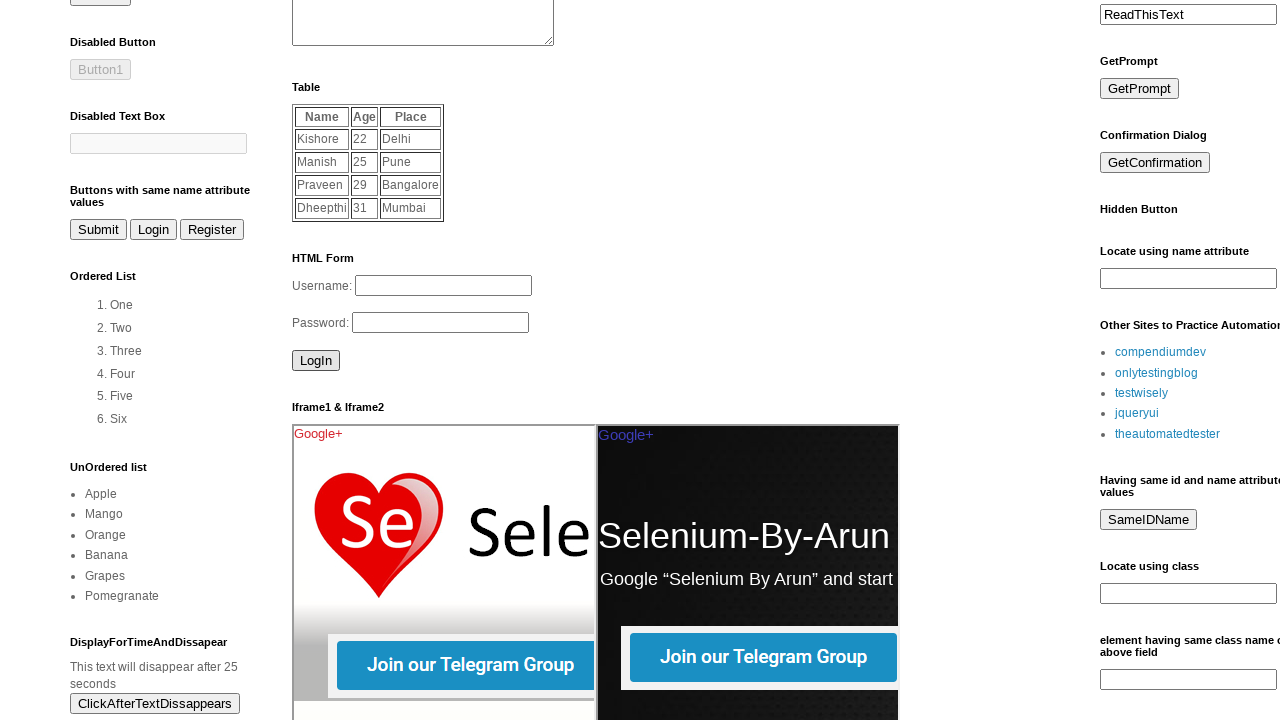

Waited 1 second for login action to complete
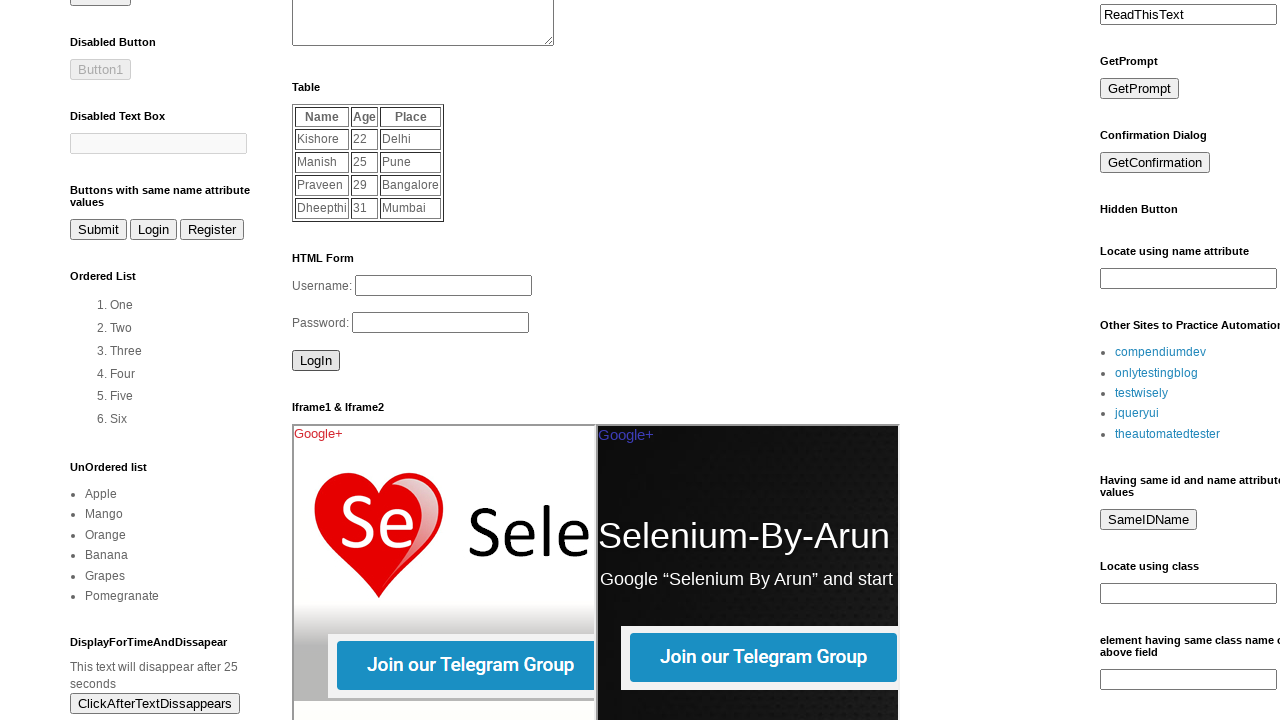

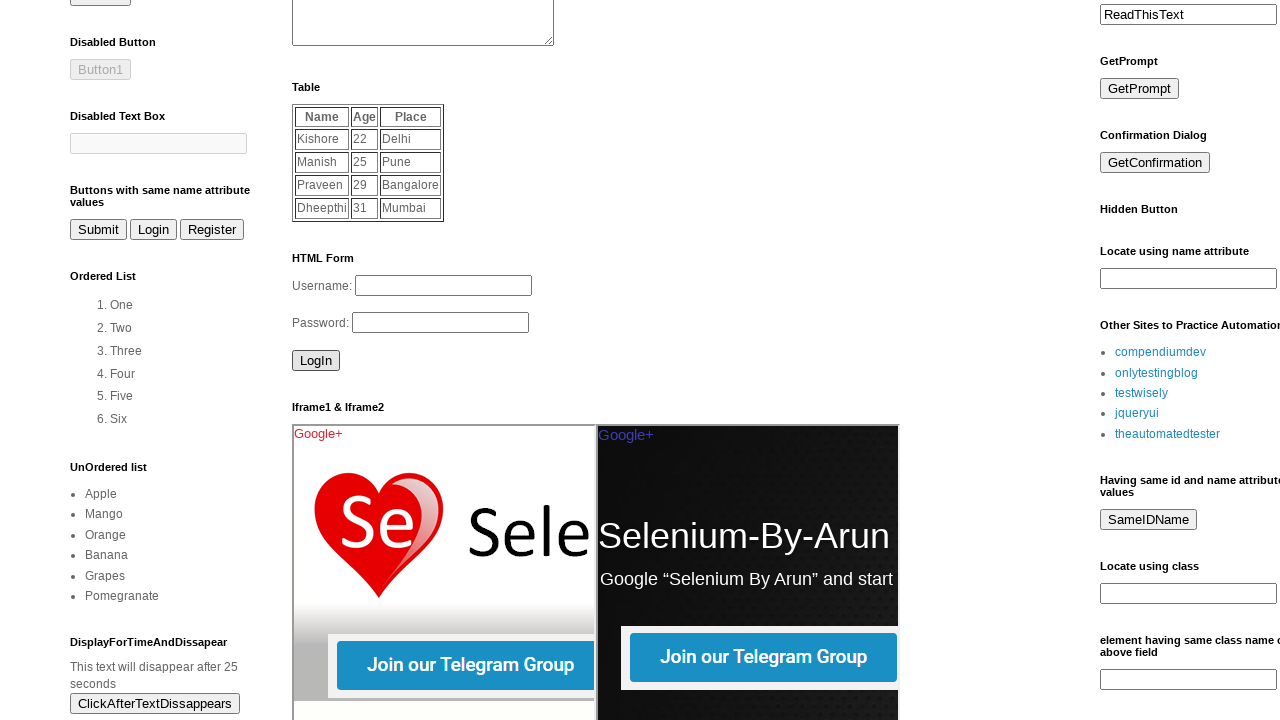